Tests file upload functionality by locating the file upload input element and setting a file to upload on the Heroku test application

Starting URL: https://the-internet.herokuapp.com/upload

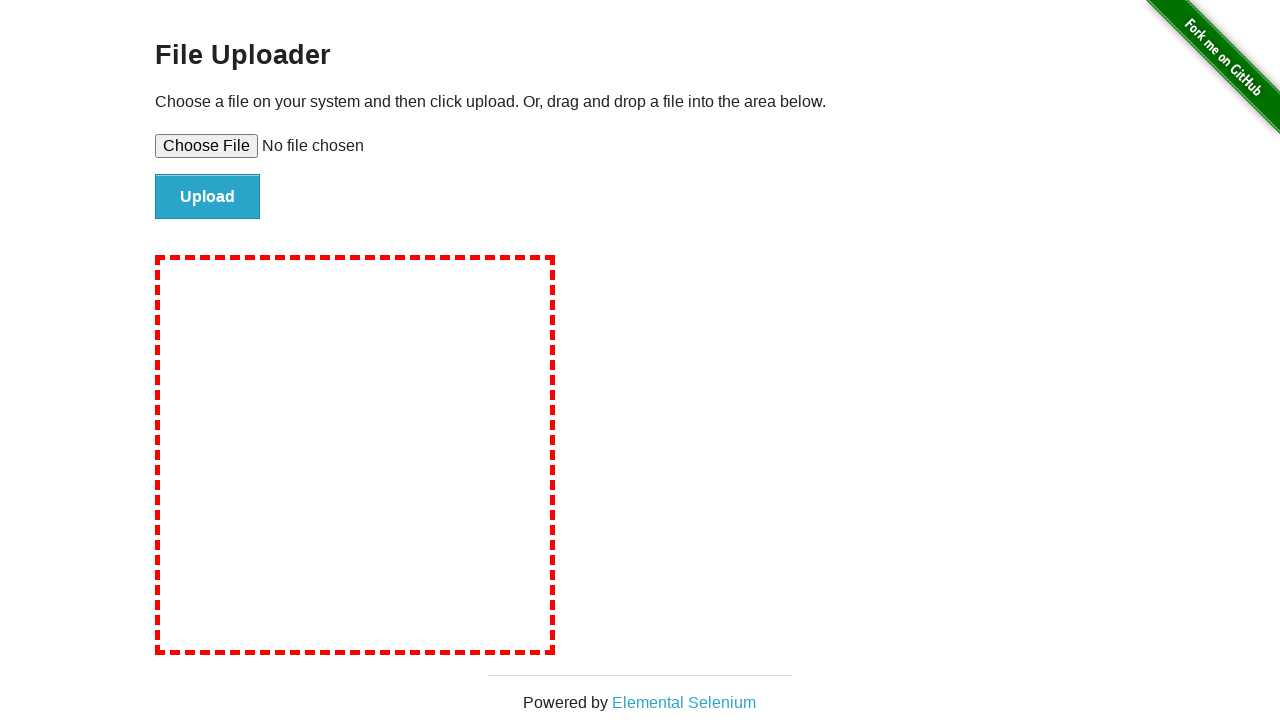

File upload input element located and ready
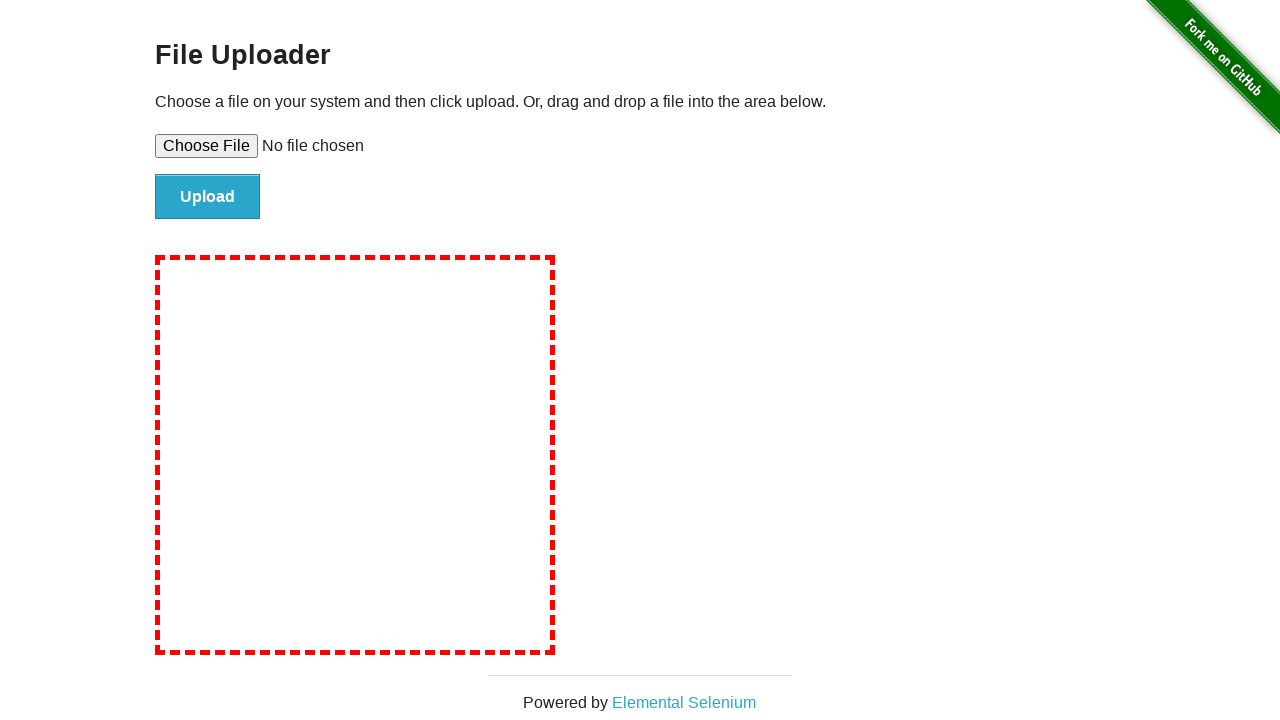

Set test_document.txt file to upload input
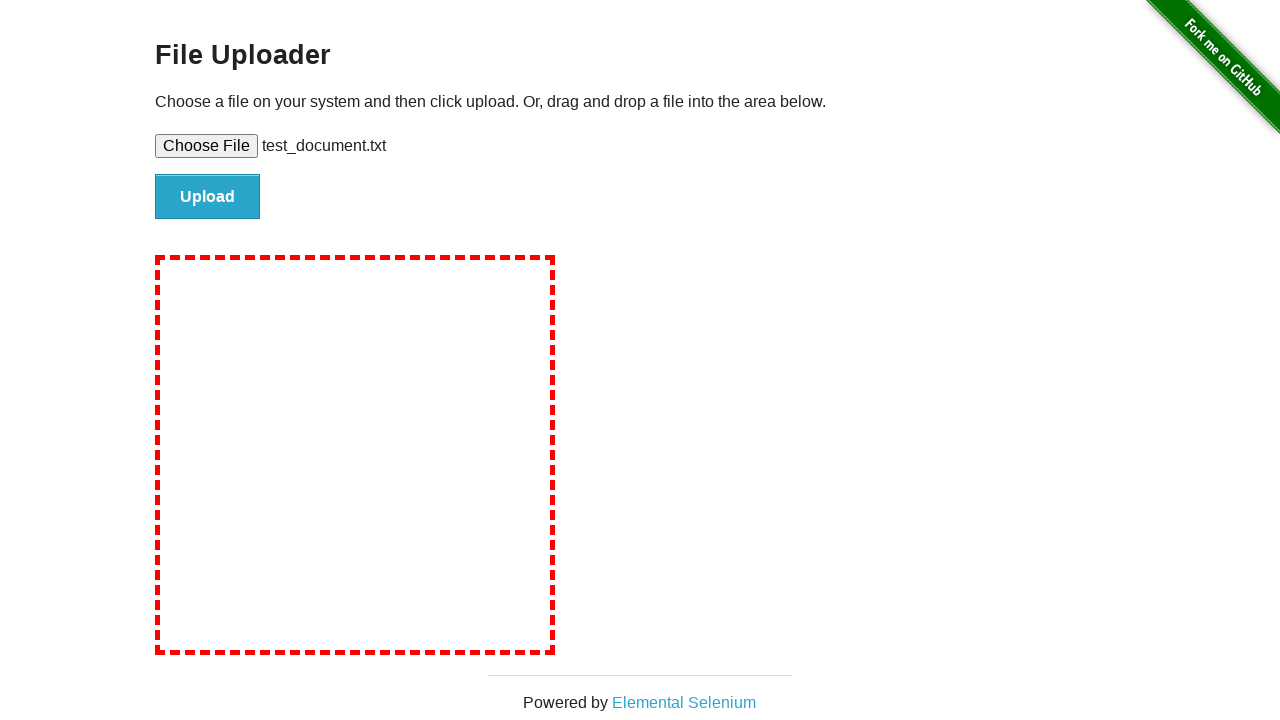

Clicked upload button to submit file at (208, 197) on input#file-submit
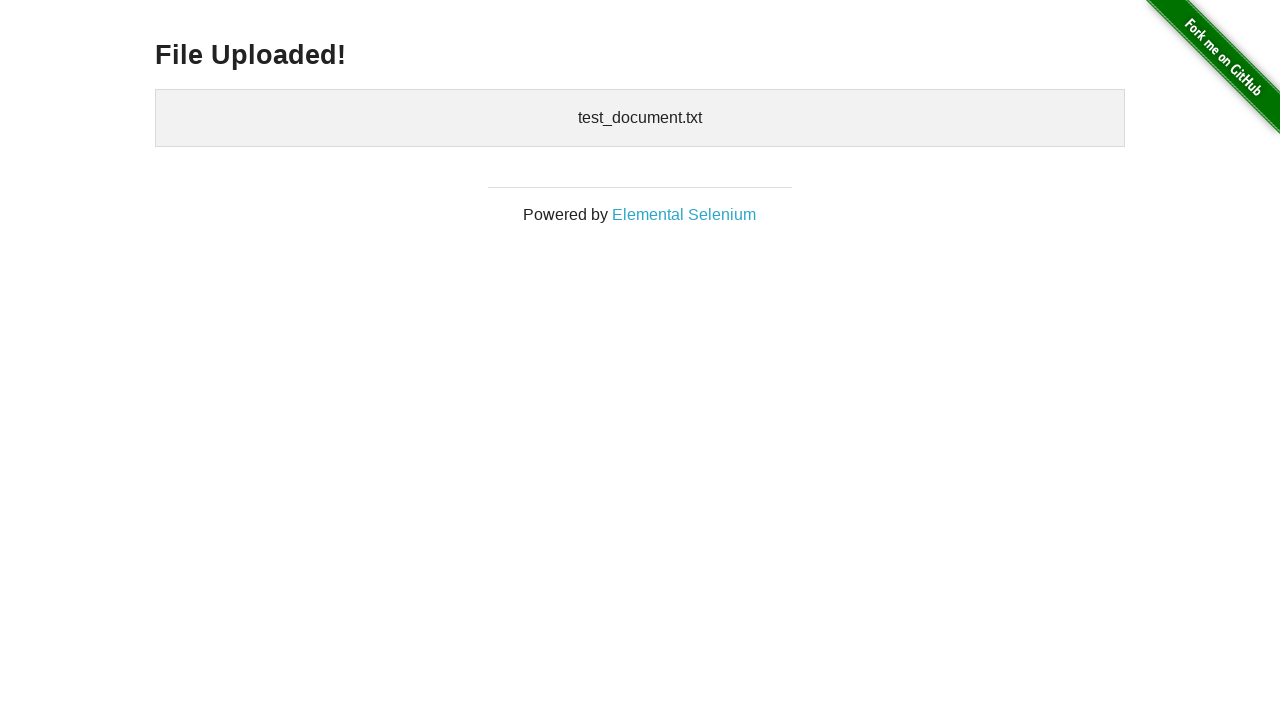

Upload confirmation page loaded successfully
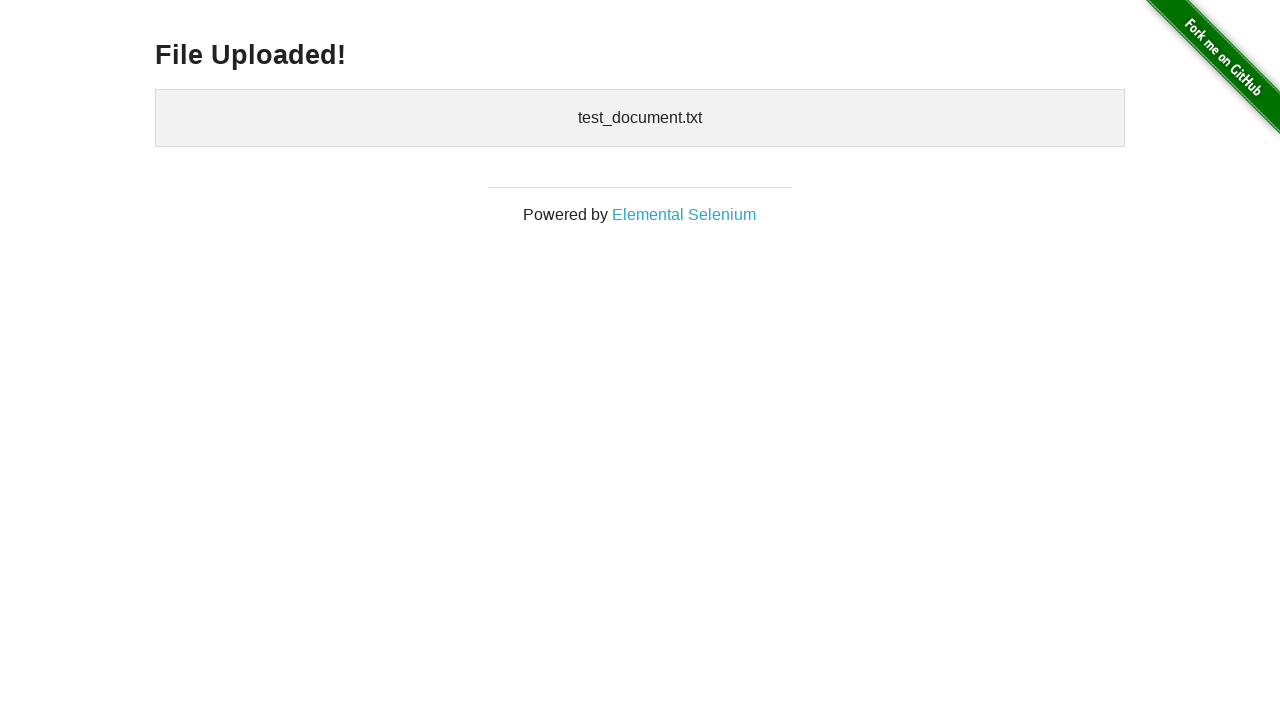

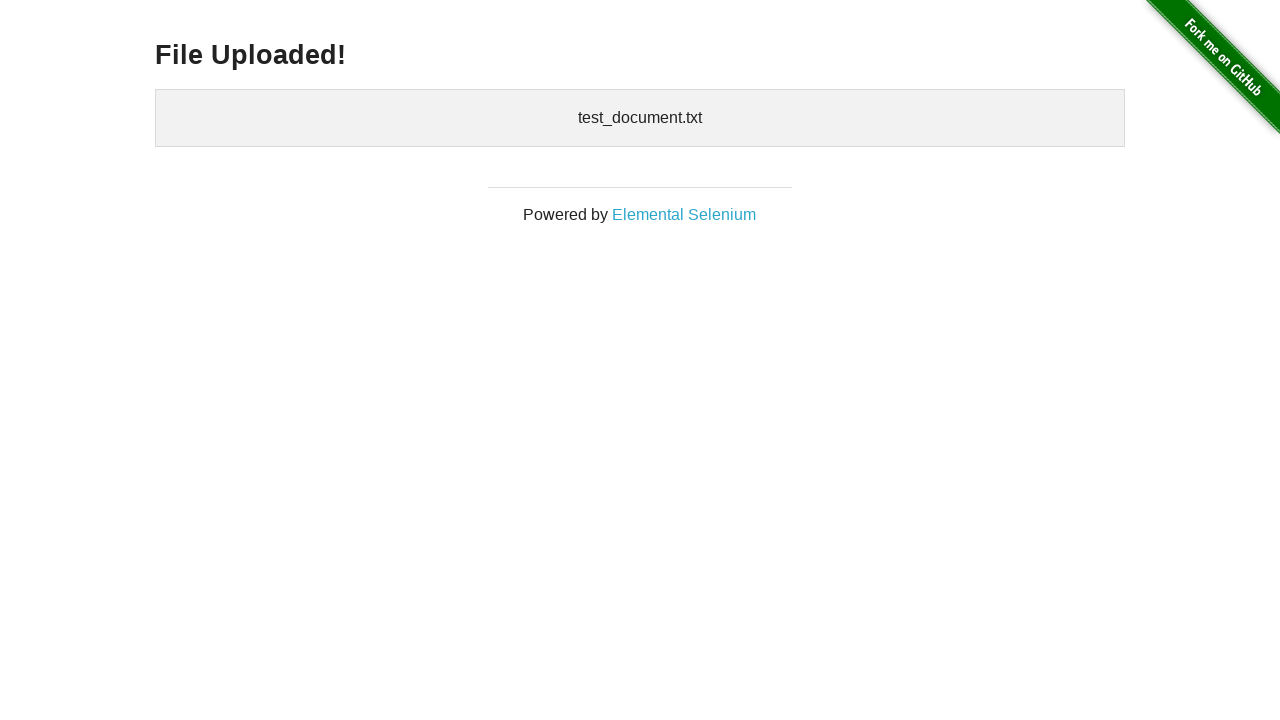